Tests the Add/Remove Elements functionality by clicking the Add Element button twice to create two Delete buttons, verifying they appear, then clicking one Delete button and verifying only one remains.

Starting URL: https://the-internet.herokuapp.com/add_remove_elements/

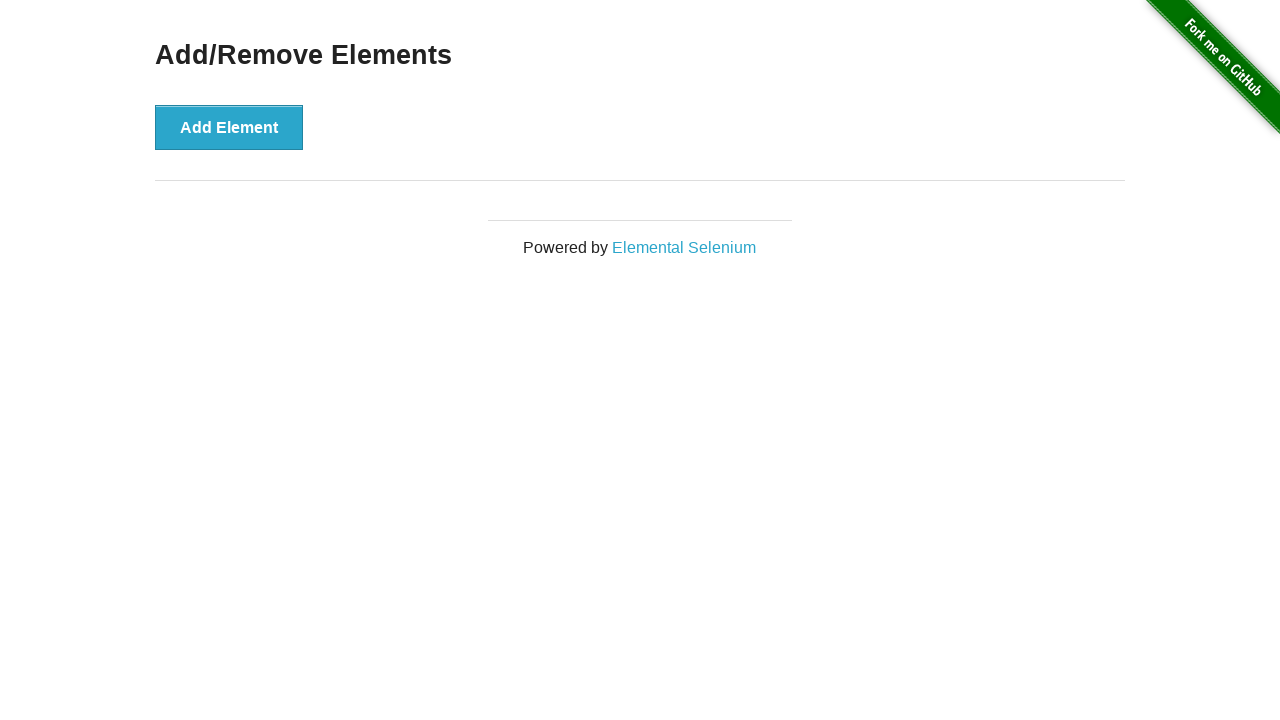

Clicked Add Element button (first time) at (229, 127) on xpath=//button[text()='Add Element']
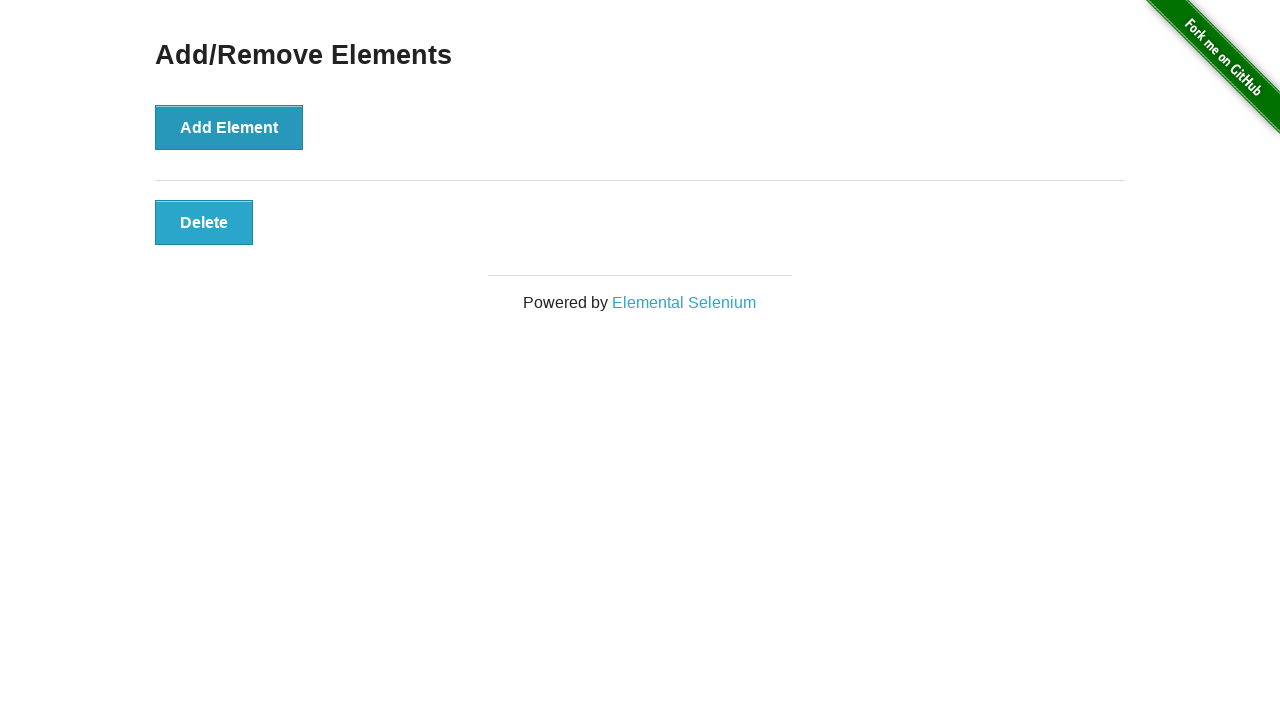

Clicked Add Element button (second time) at (229, 127) on xpath=//button[text()='Add Element']
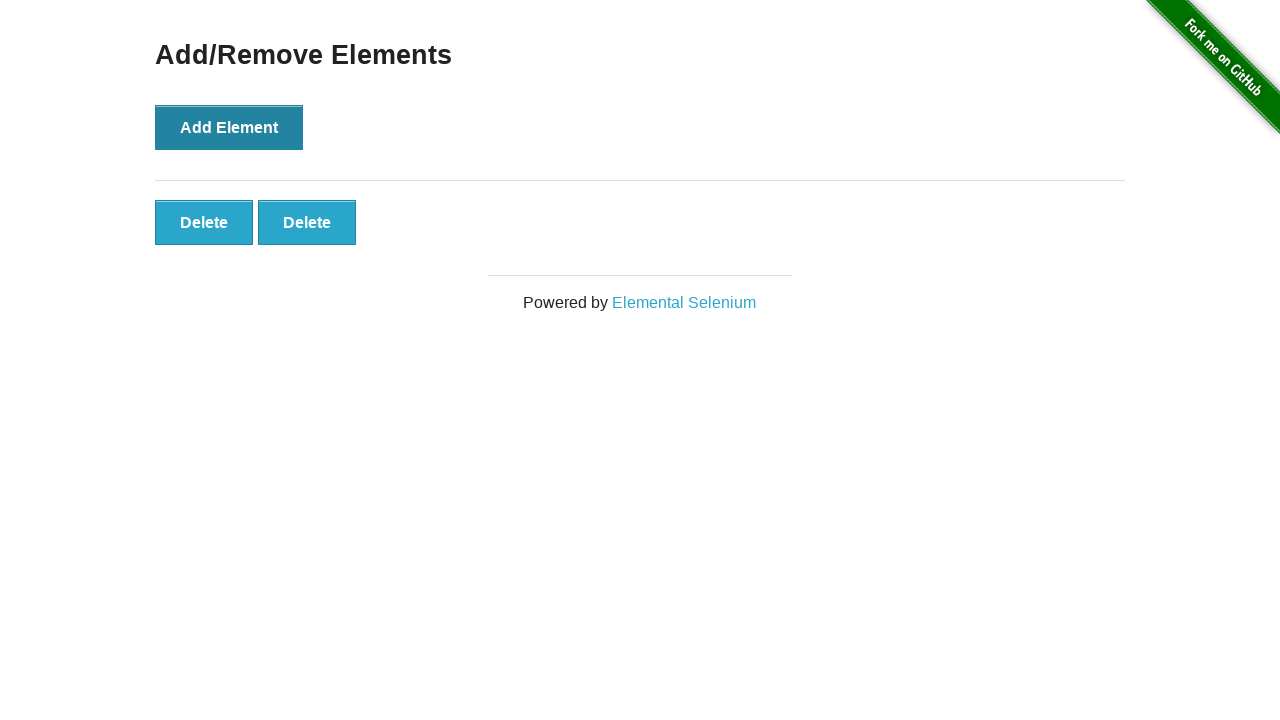

Located all Delete buttons on the page
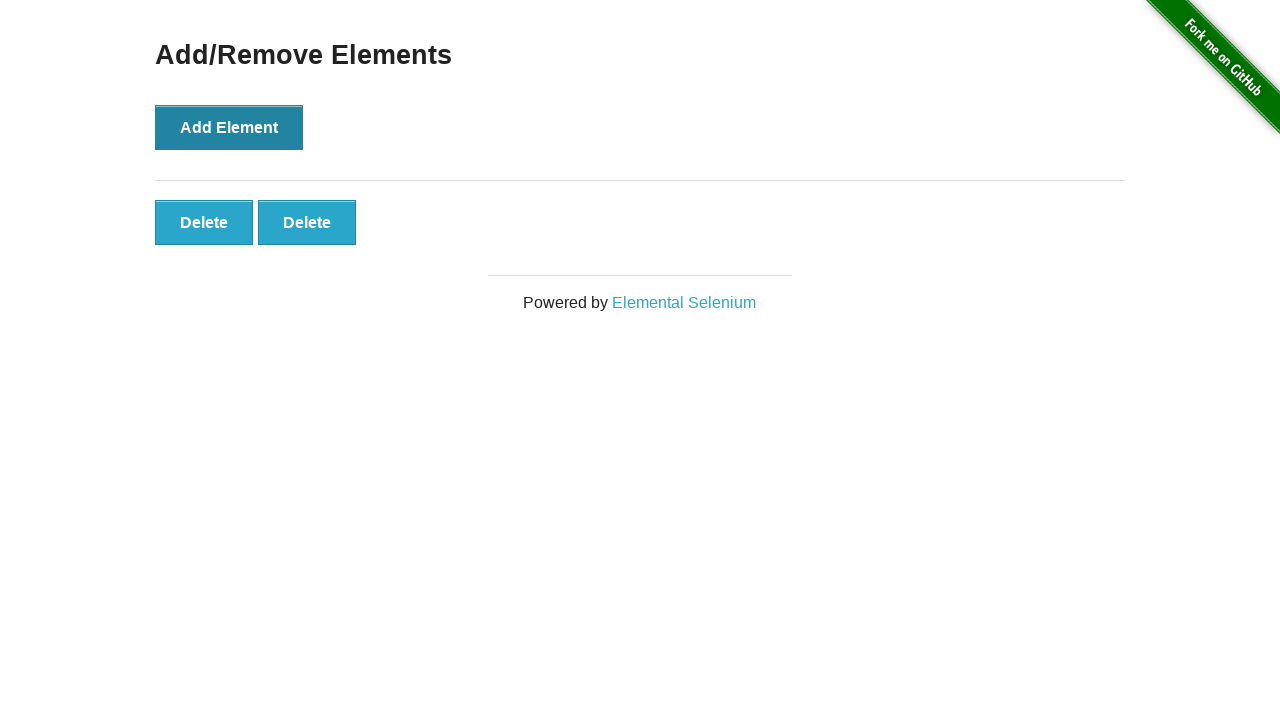

Verified that exactly 2 Delete buttons are present
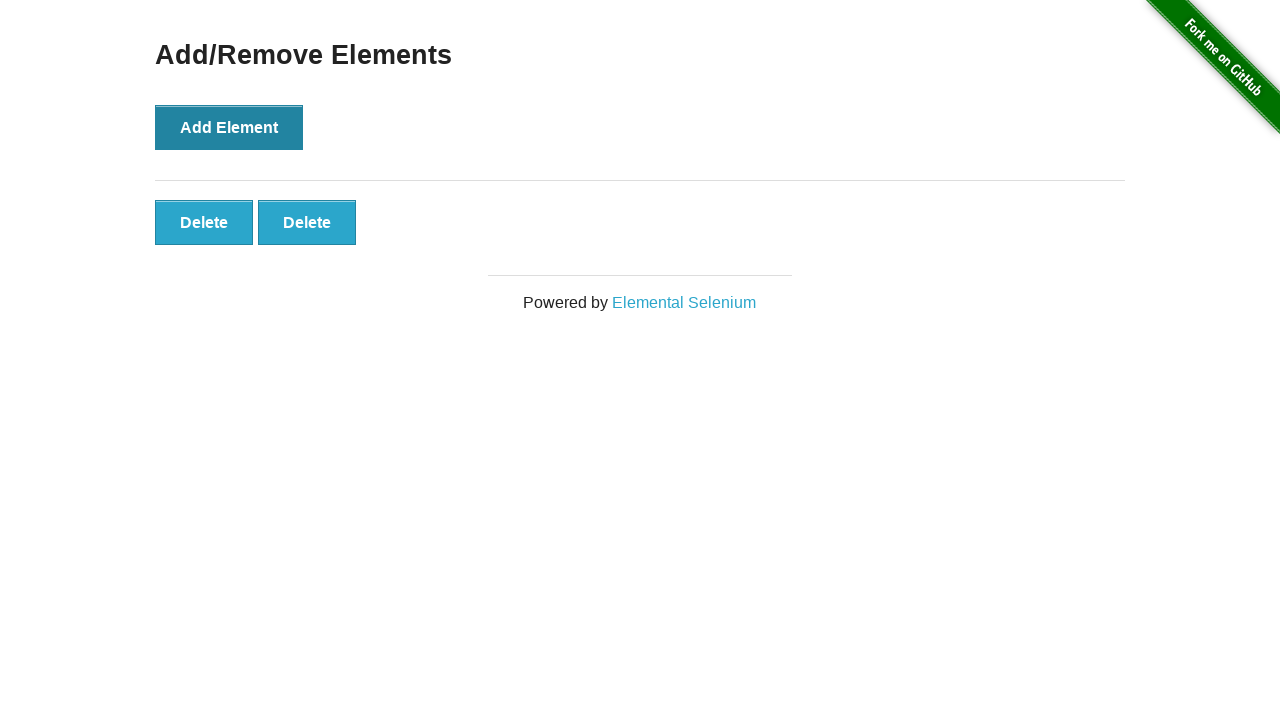

Clicked the second Delete button at (307, 222) on xpath=//button[text()='Delete'] >> nth=1
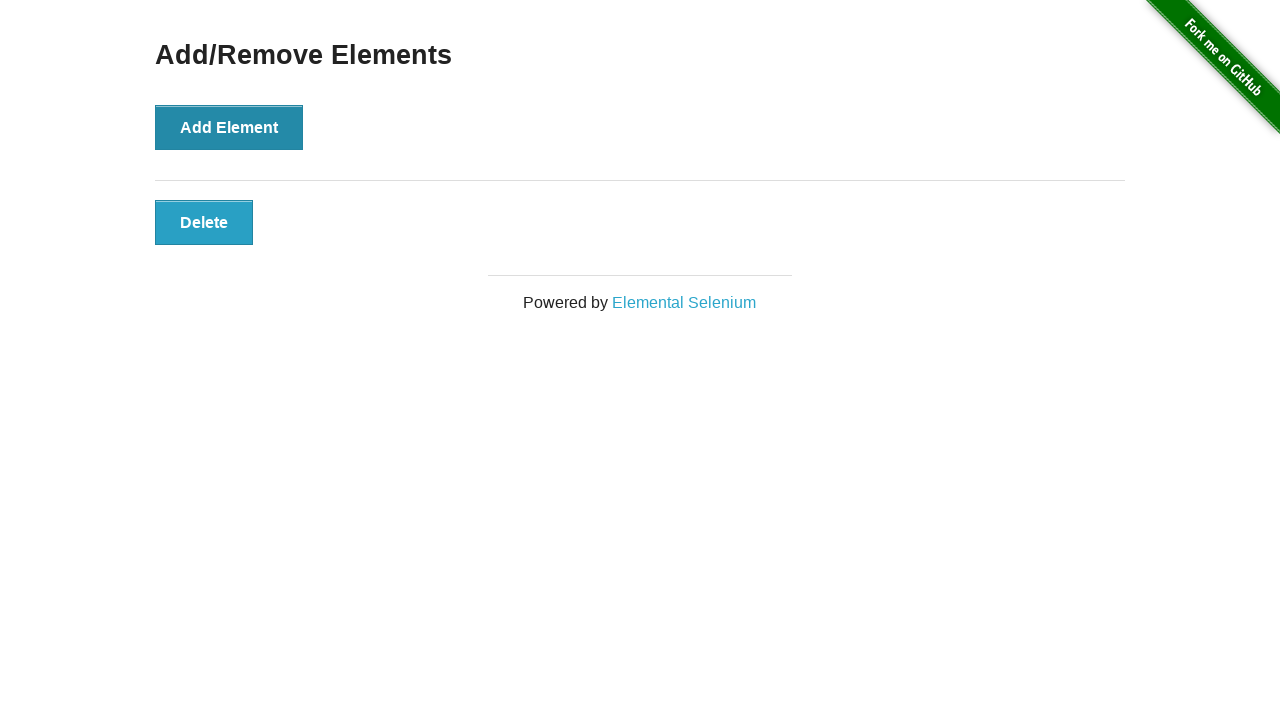

Located all remaining Delete buttons on the page
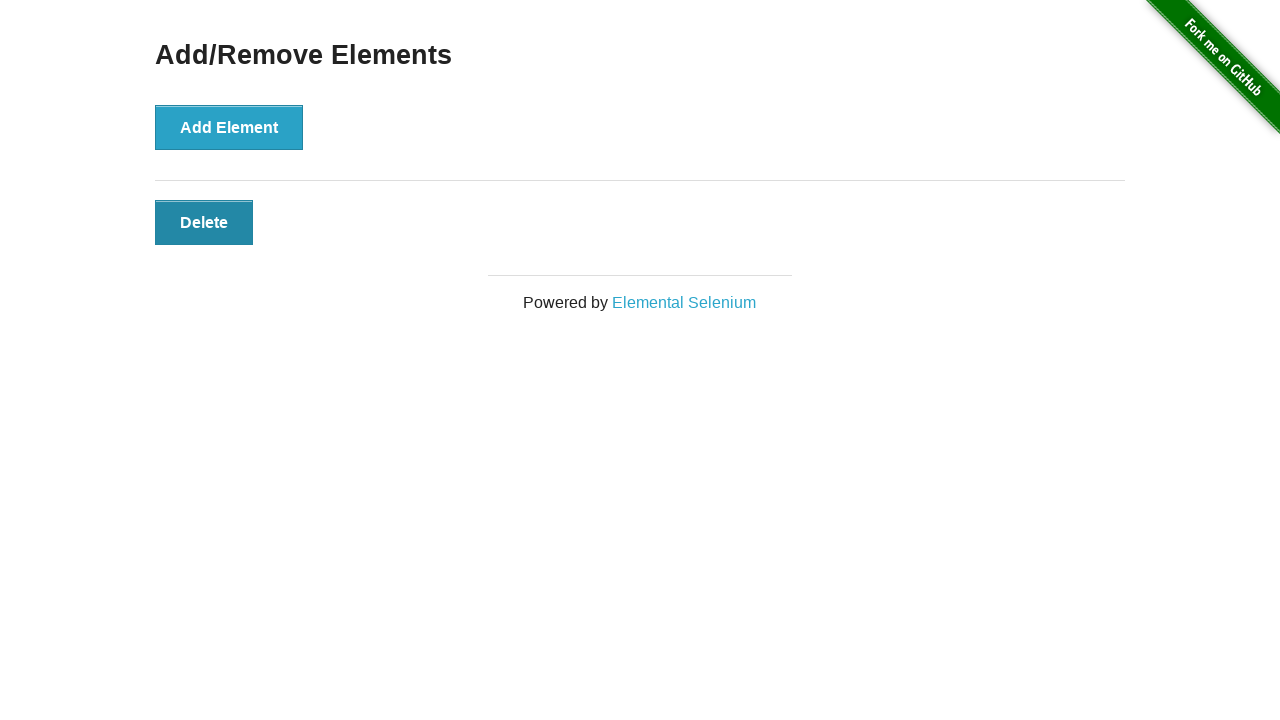

Verified that exactly 1 Delete button remains after deletion
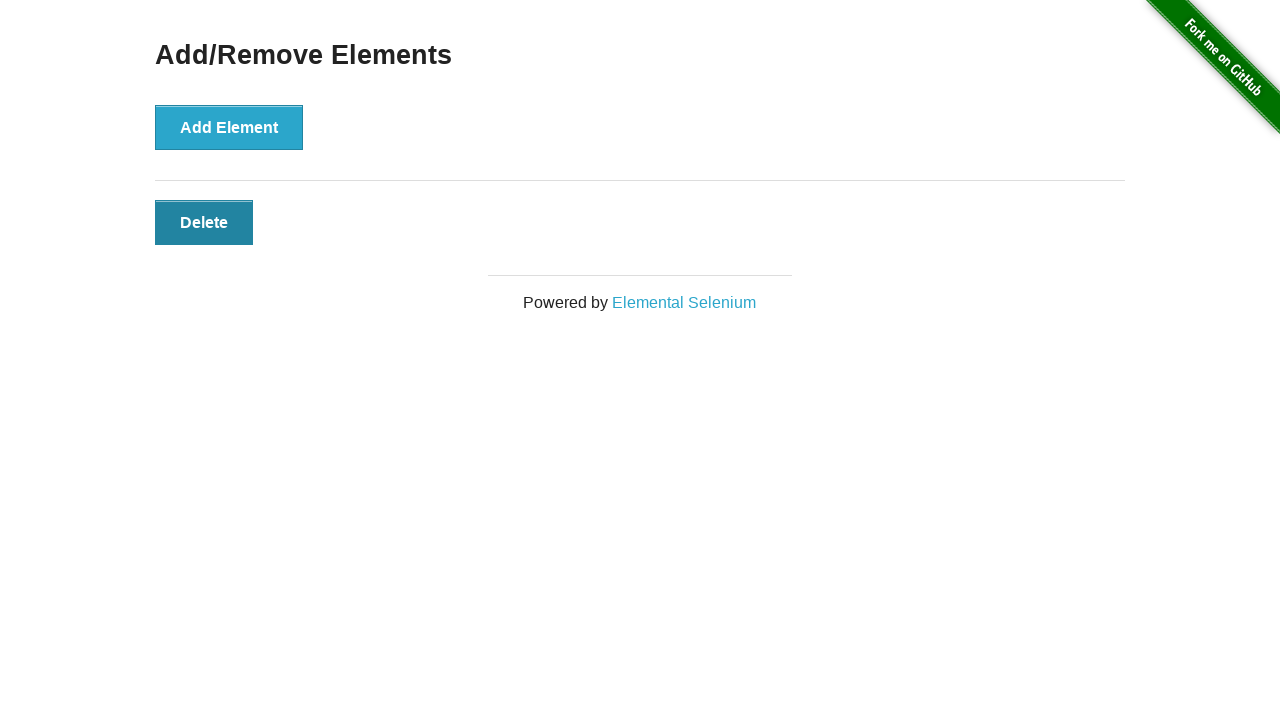

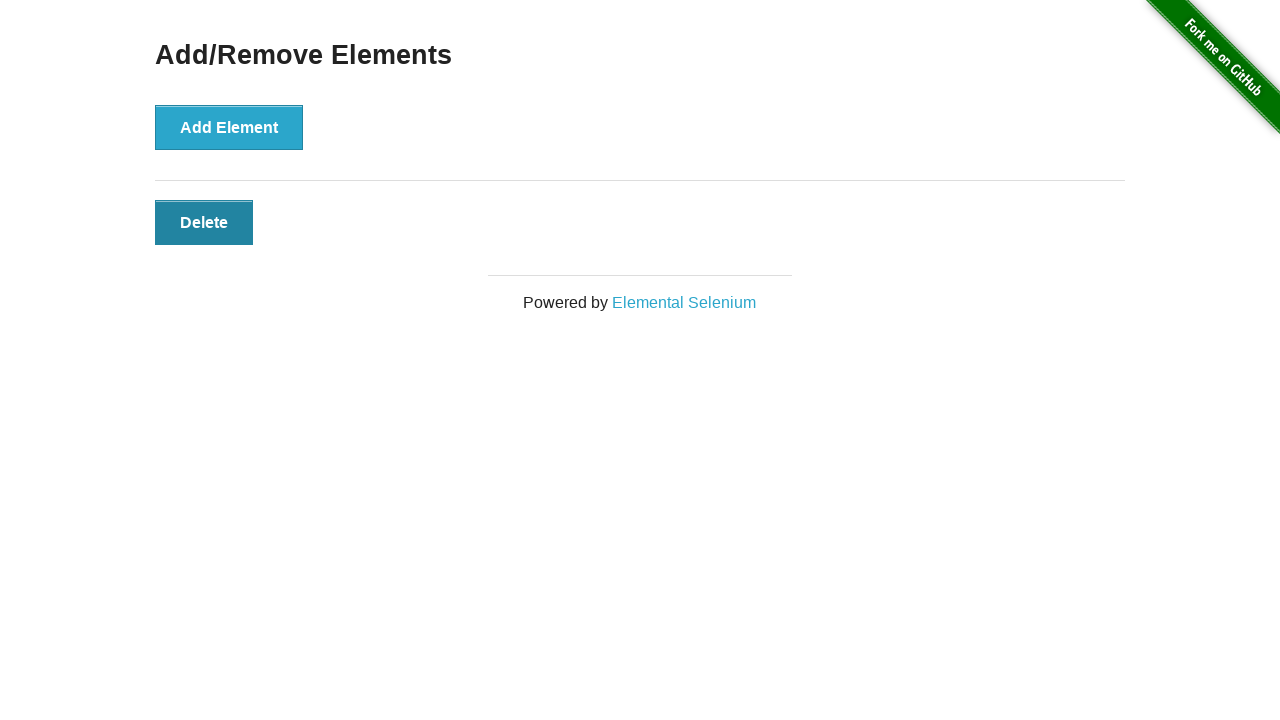